Tests JavaScript Alert functionality by clicking the alert button, accepting the alert, and verifying the confirmation message

Starting URL: https://the-internet.herokuapp.com/

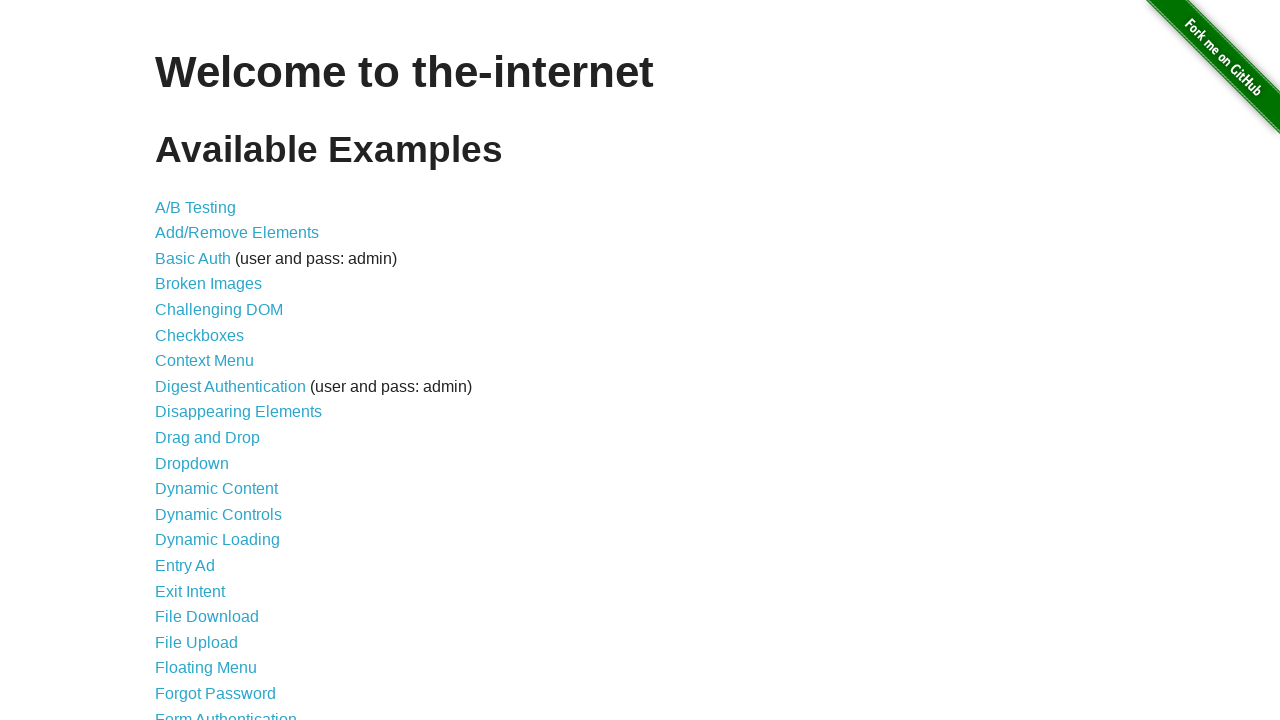

Clicked on JavaScript Alerts link at (214, 361) on text=JavaScript Alerts
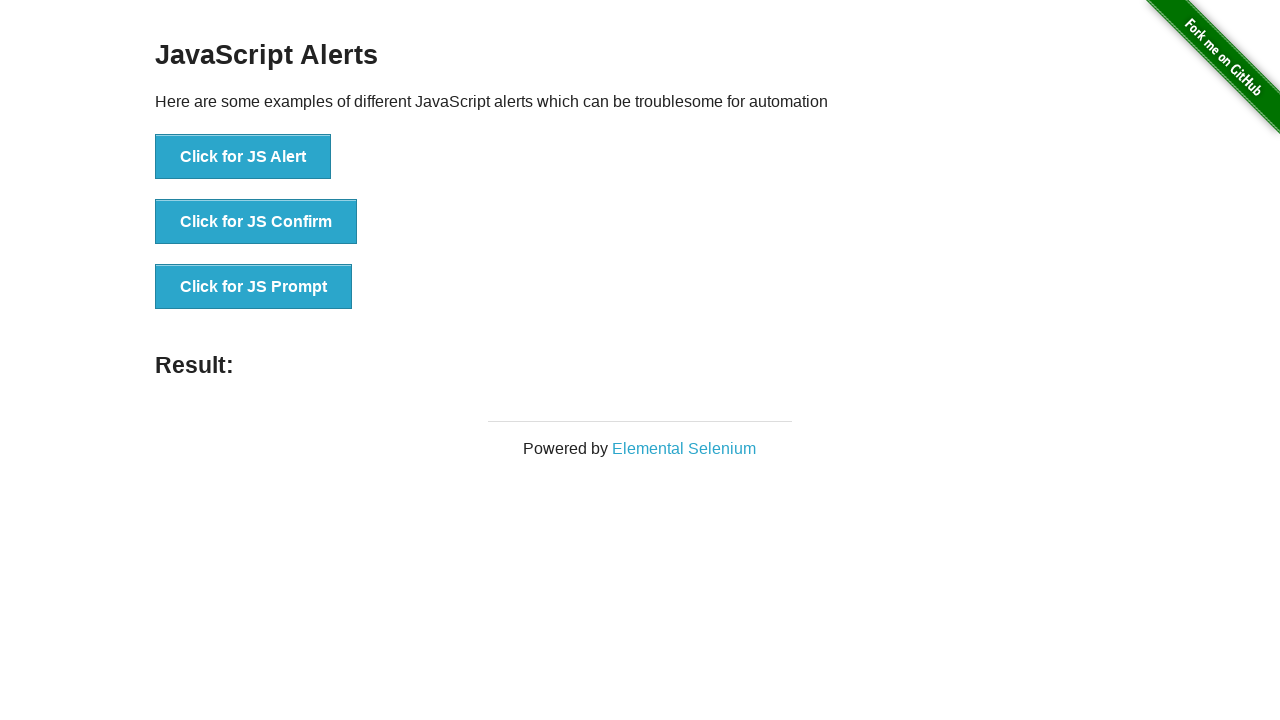

Clicked the JS Alert button at (243, 157) on xpath=//button[text()='Click for JS Alert']
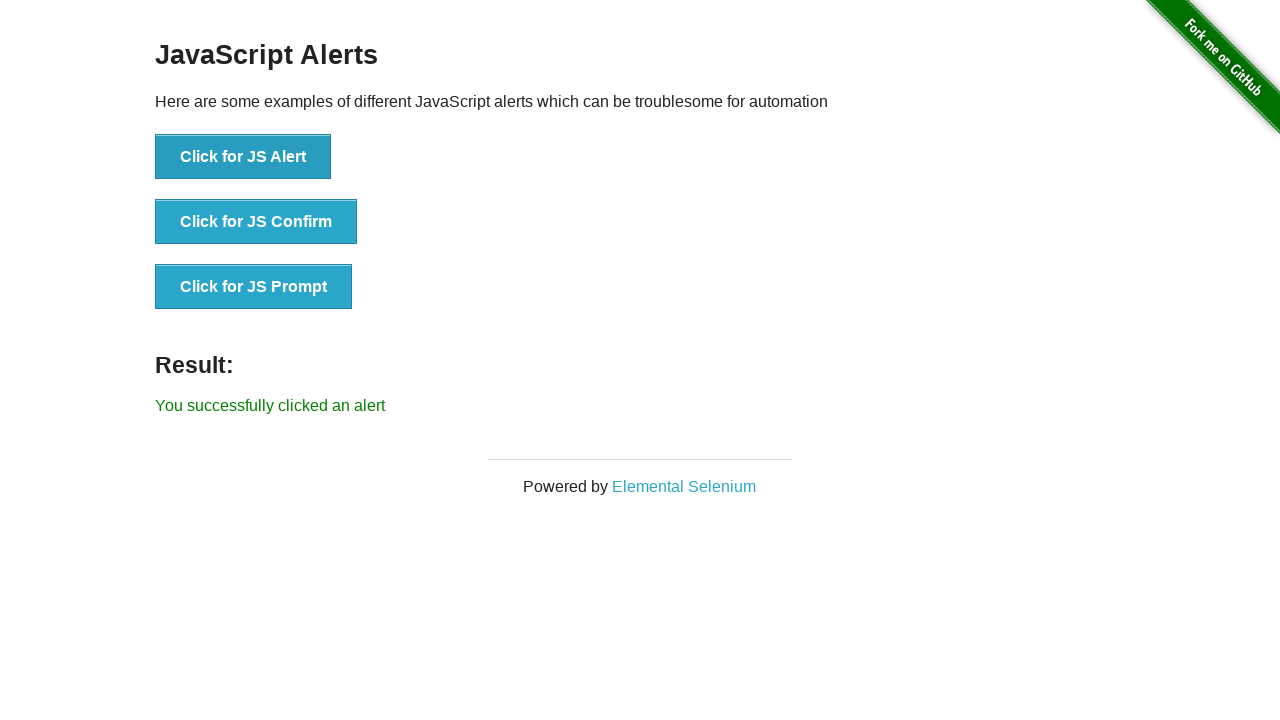

Set up dialog handler to accept alerts
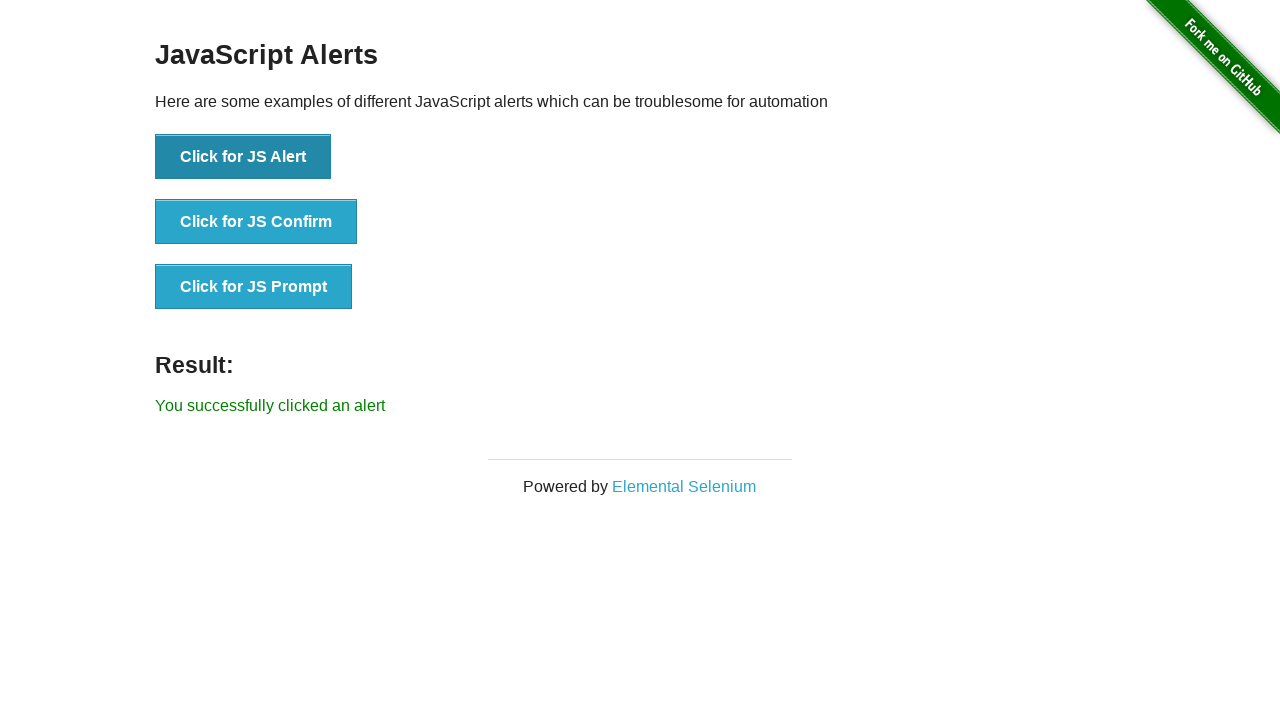

Clicked JS Alert button to trigger and accept alert at (243, 157) on xpath=//button[text()='Click for JS Alert']
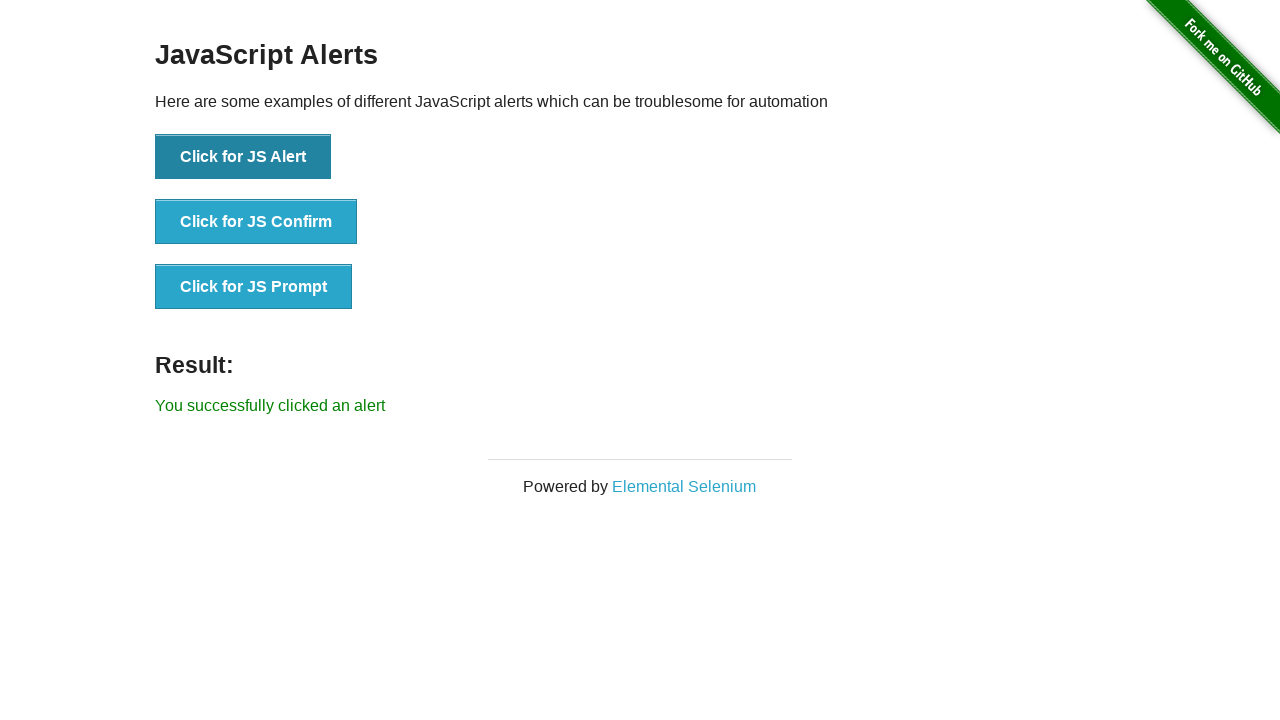

Waited for result message to appear
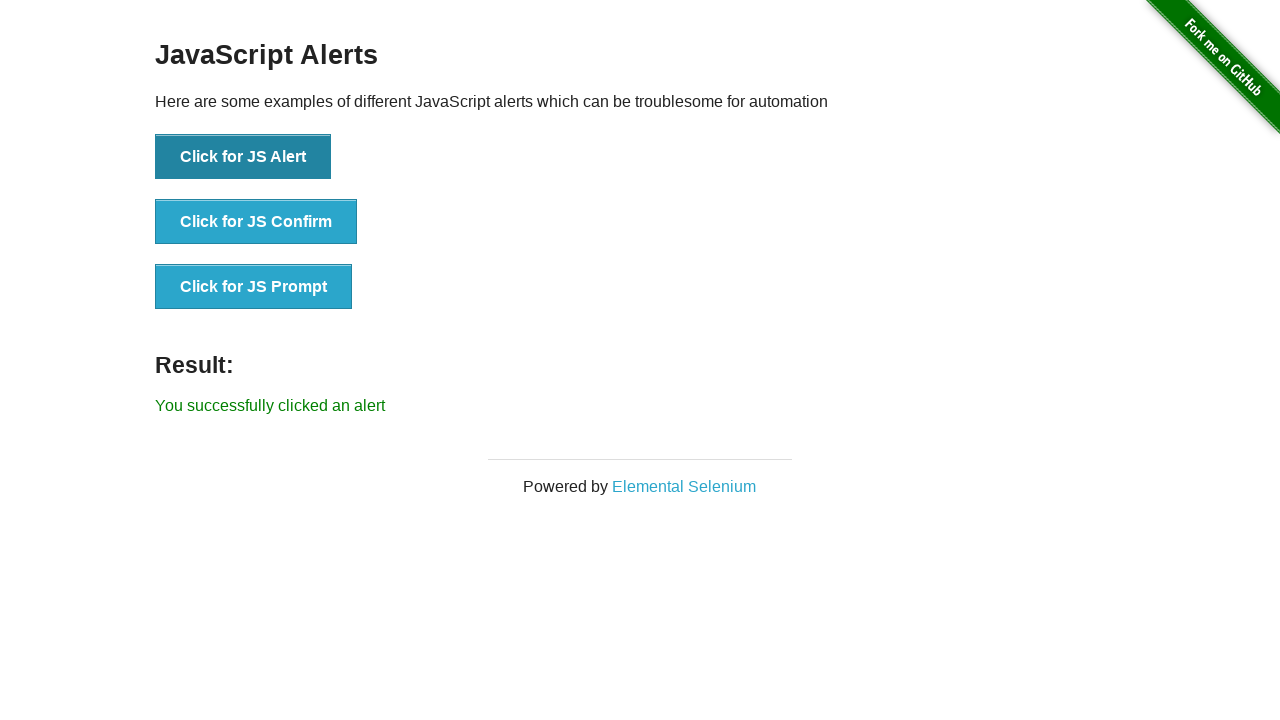

Retrieved result message text
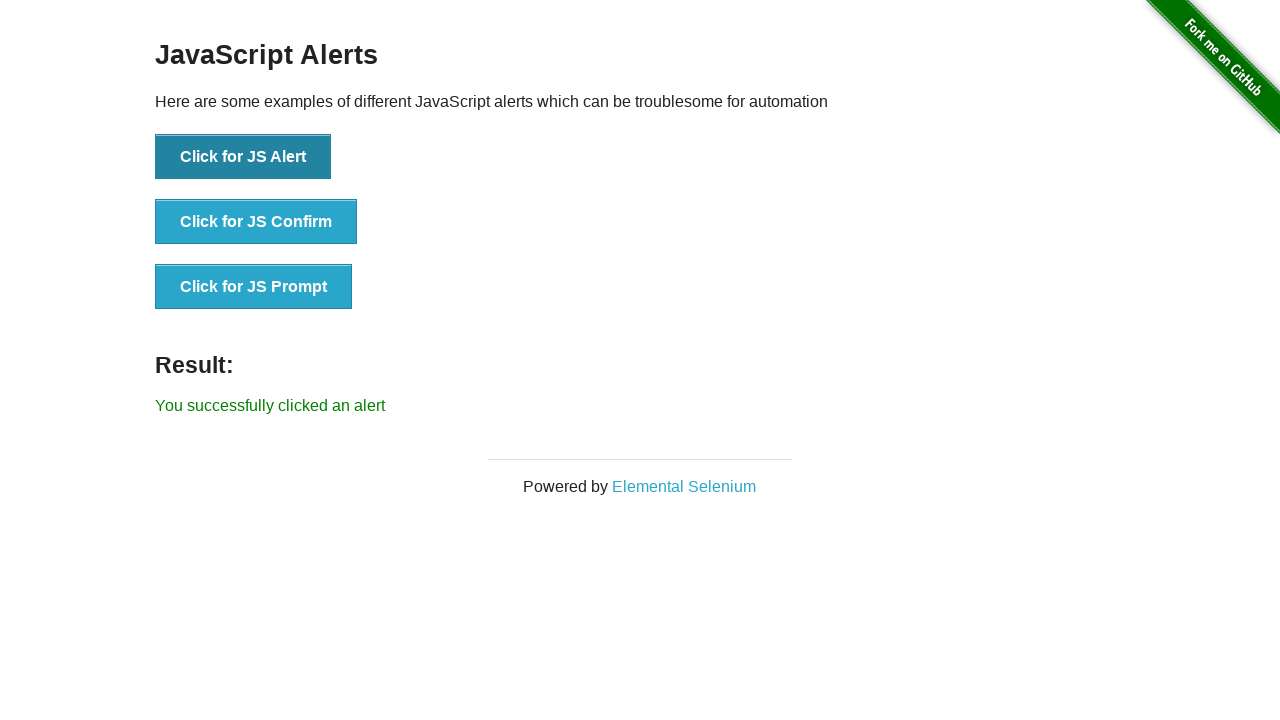

Verified confirmation message matches expected value
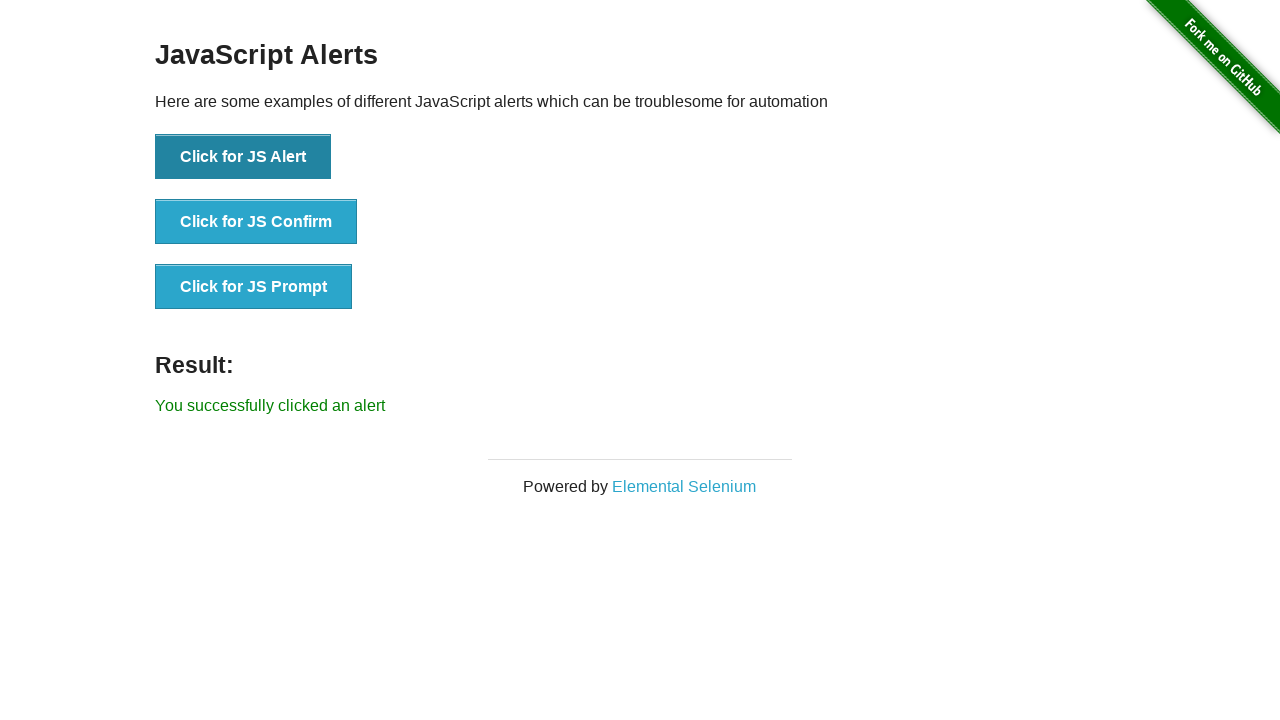

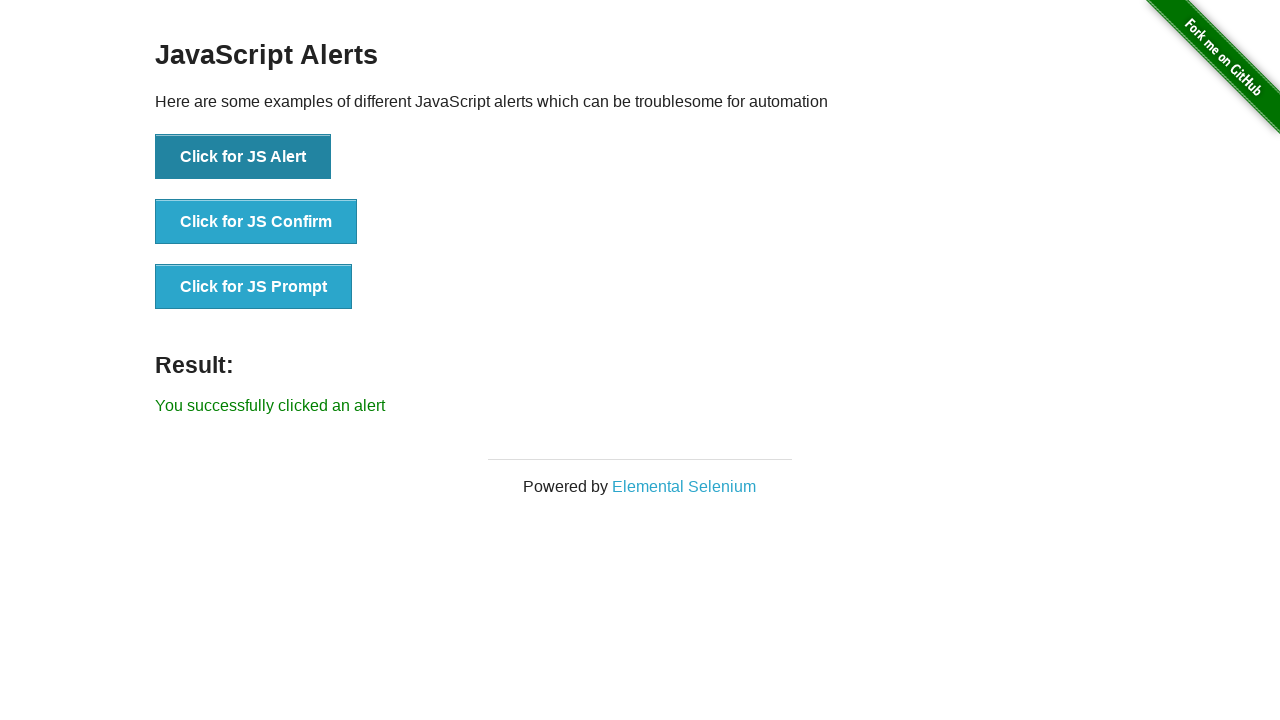